Tests that clicking the Email column header sorts the email values in ascending alphabetical order.

Starting URL: http://the-internet.herokuapp.com/tables

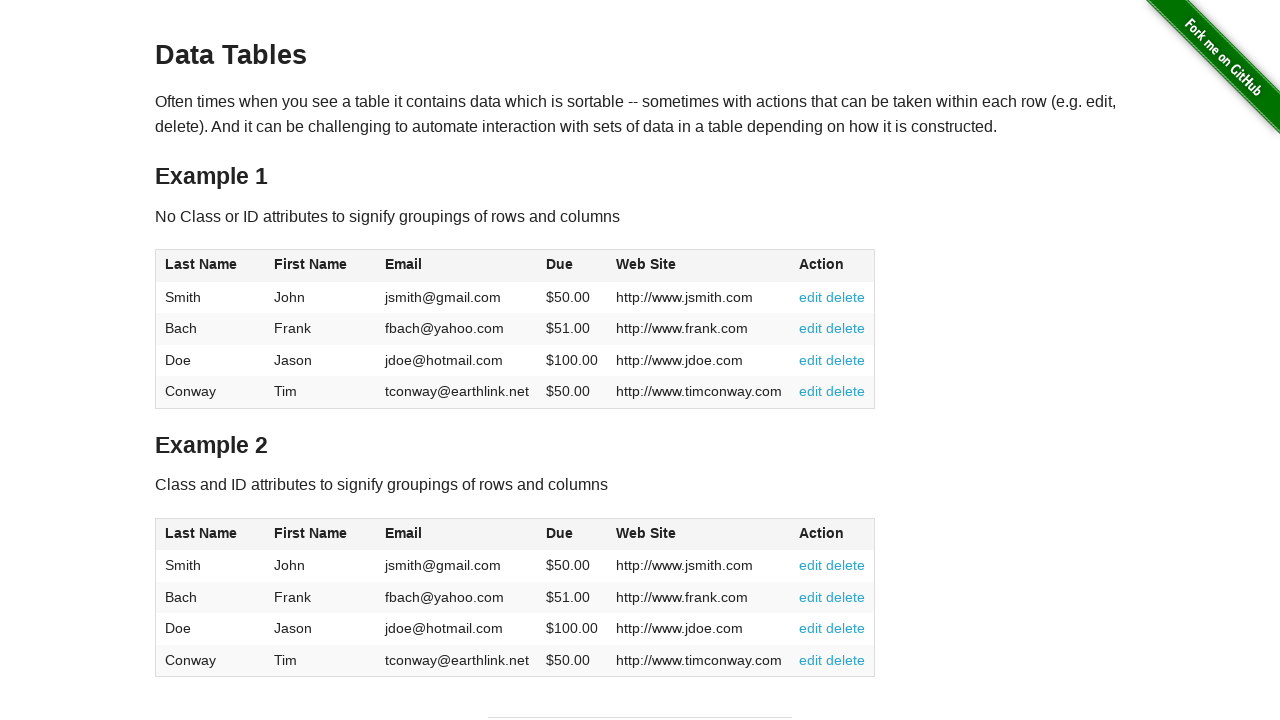

Clicked Email column header to sort ascending at (457, 266) on #table1 thead tr th:nth-of-type(3)
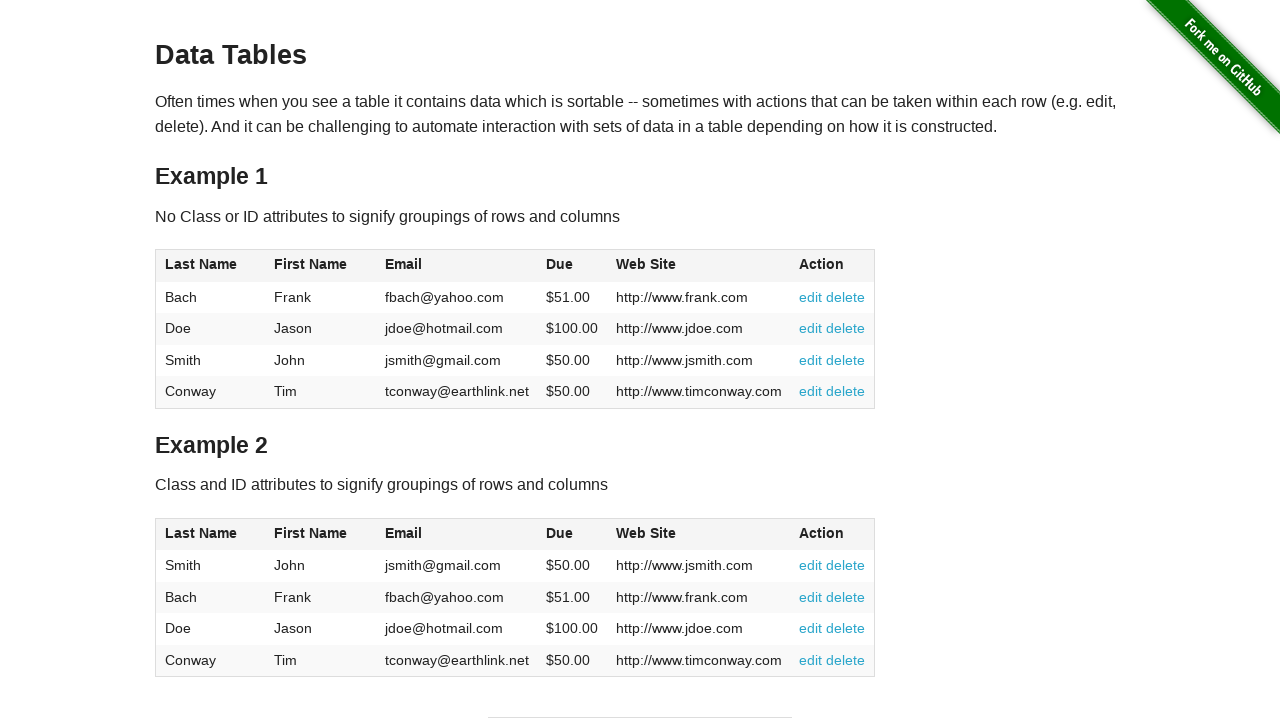

Table data loaded after sorting by Email column
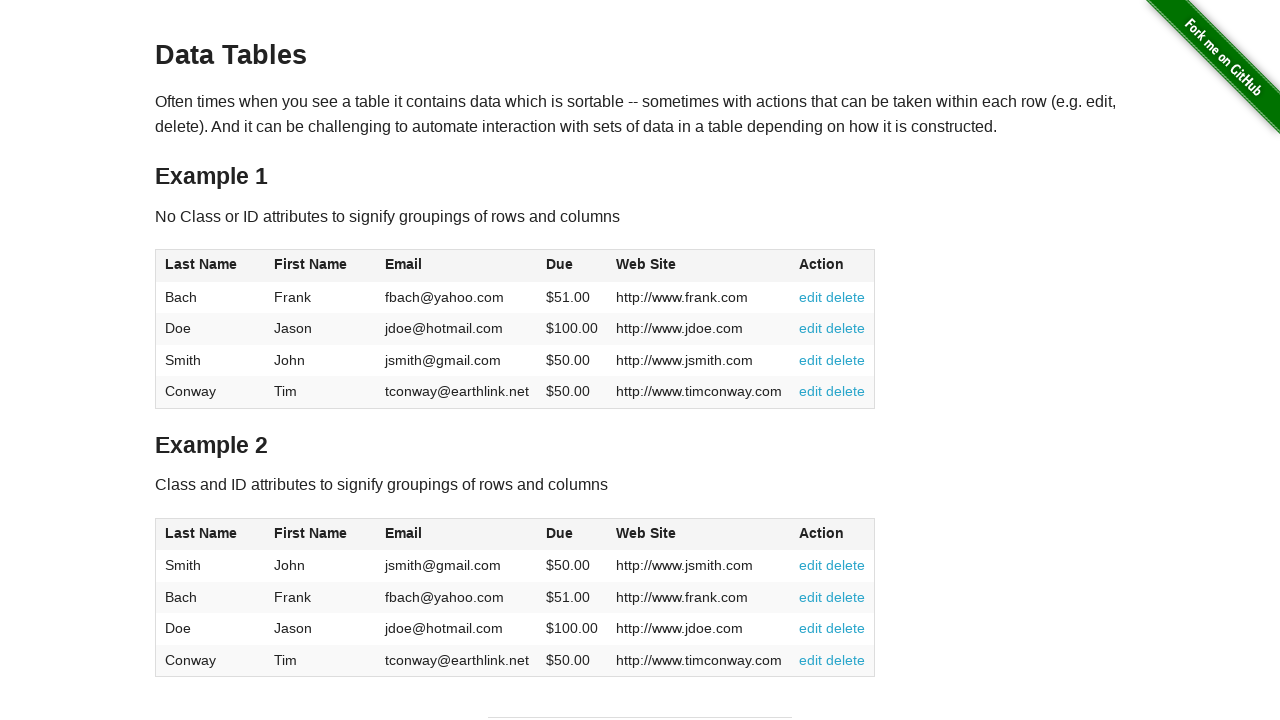

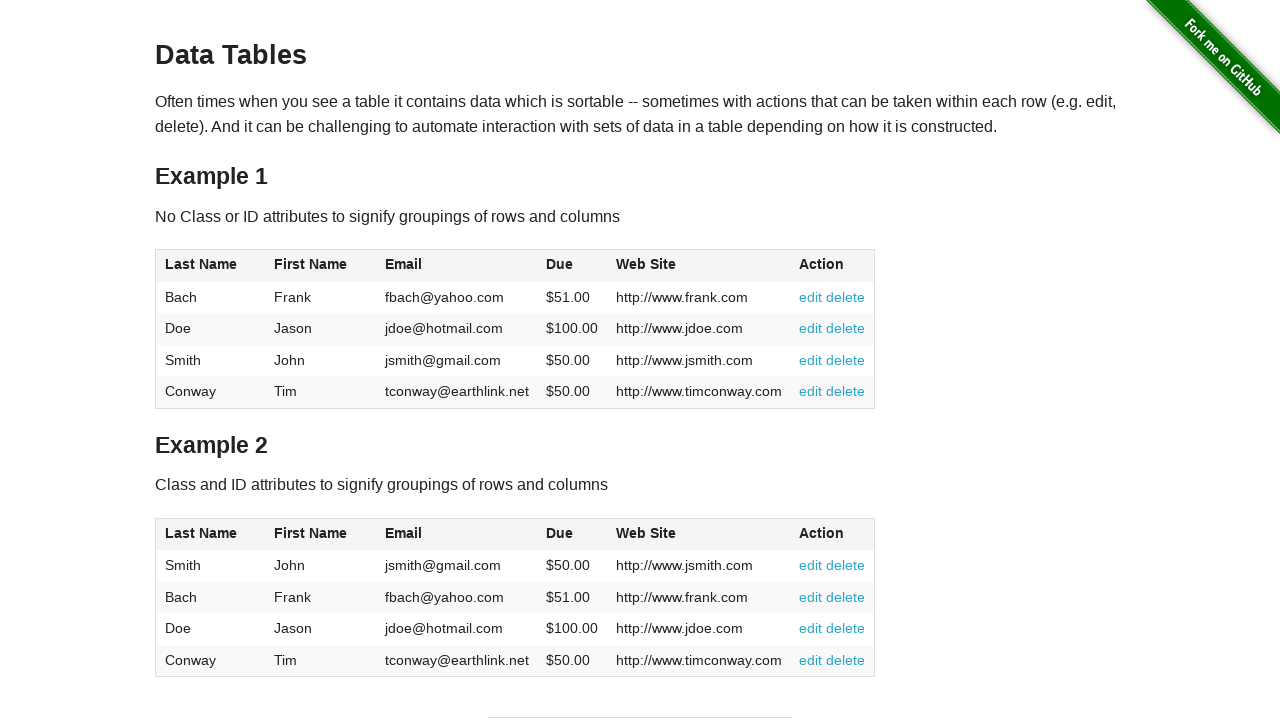